Fills out a form on the RPA Challenge website with user information and submits it

Starting URL: https://rpachallenge.com/

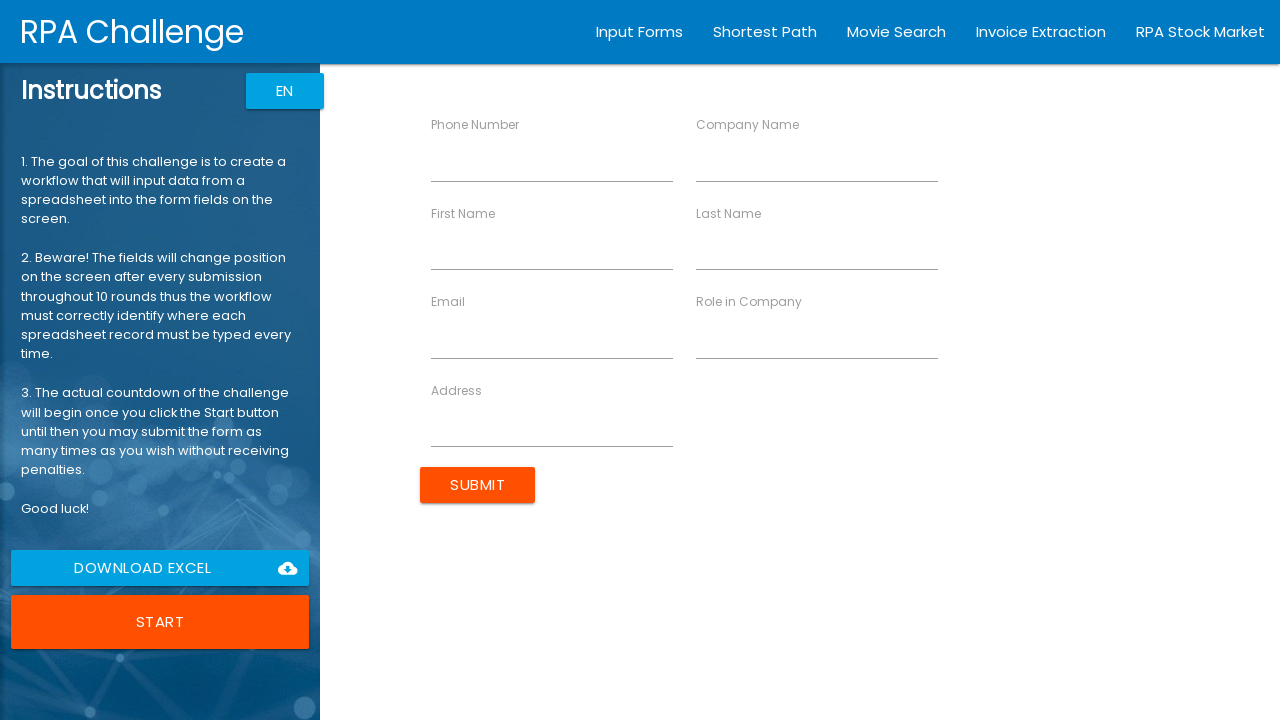

Filled first name field with 'Kauã' on input[ng-reflect-name="labelFirstName"]
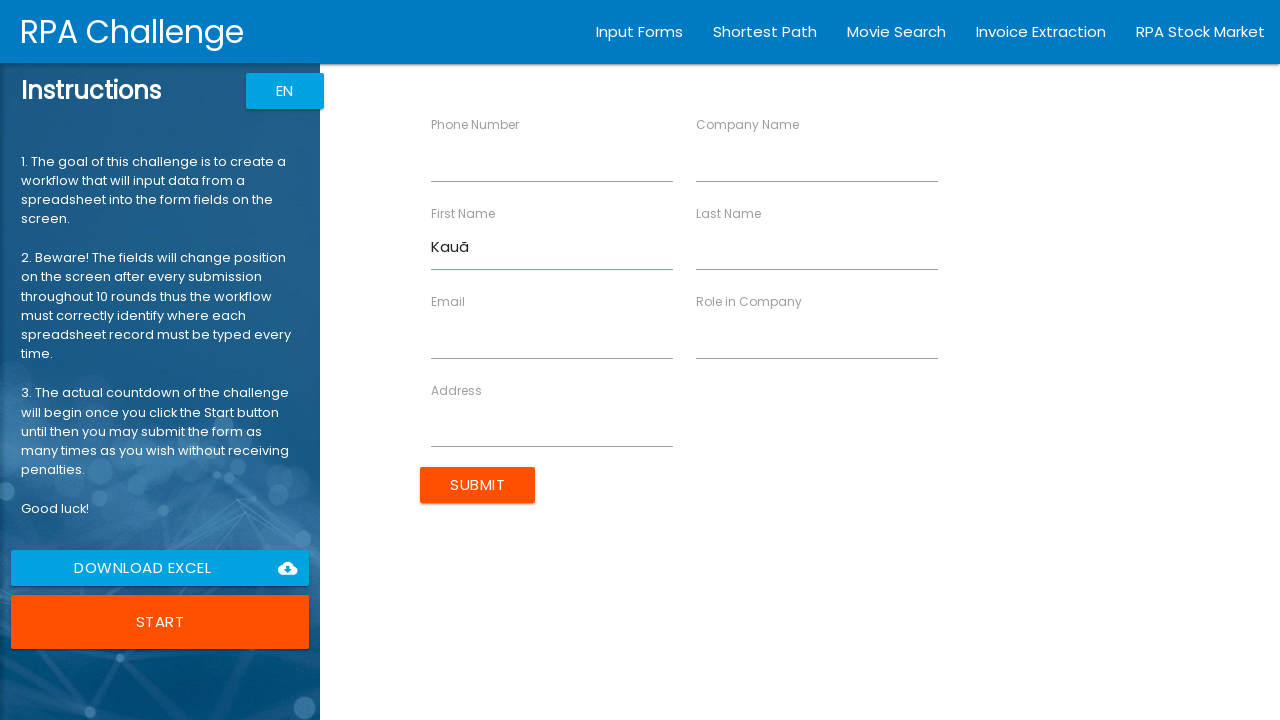

Filled last name field with 'da Cunha Rodrigues' on input[ng-reflect-name="labelLastName"]
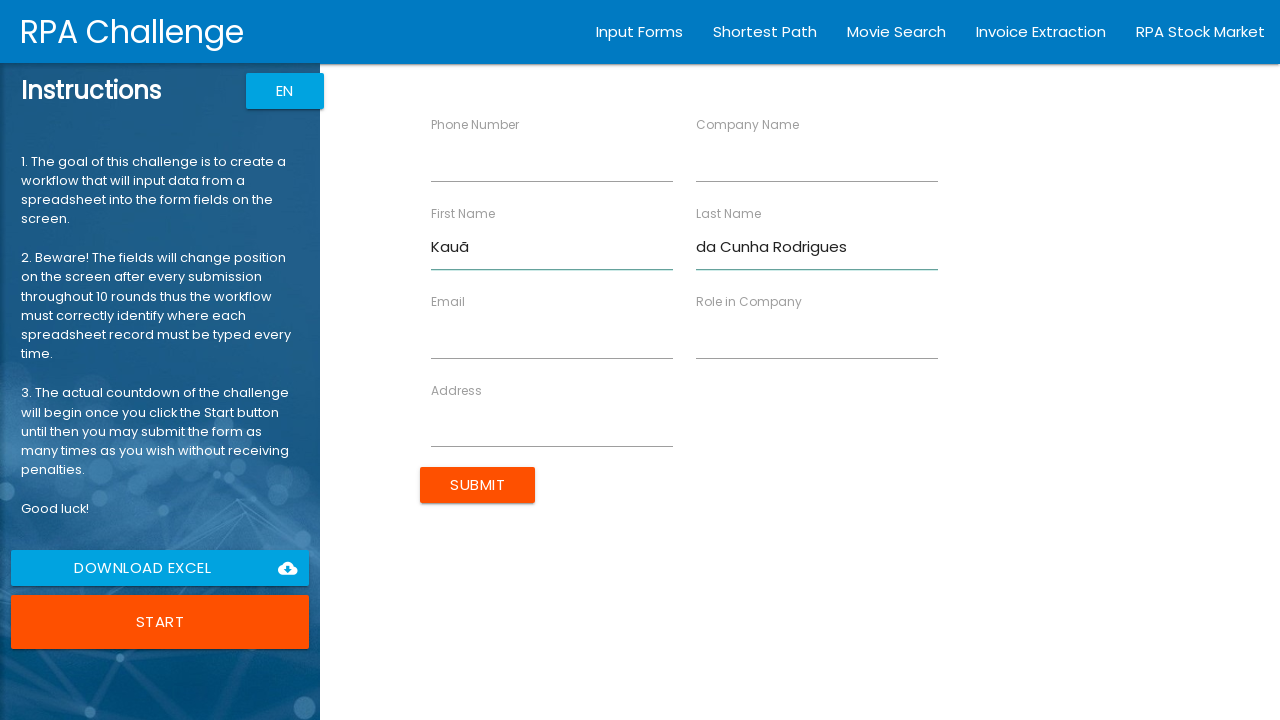

Filled email field with 'cunhakkk@gmail.com' on input[ng-reflect-name="labelEmail"]
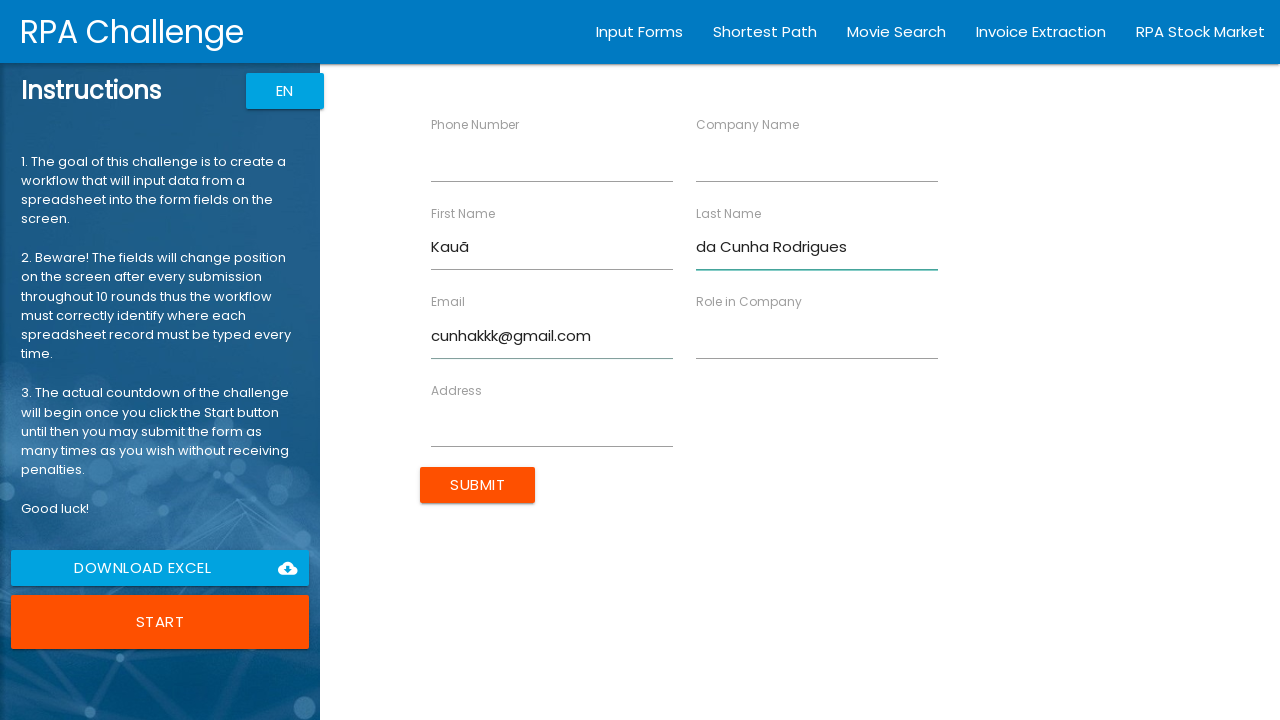

Filled company name field with 'Parque Tecnológico do Mar' on input[ng-reflect-name="labelCompanyName"]
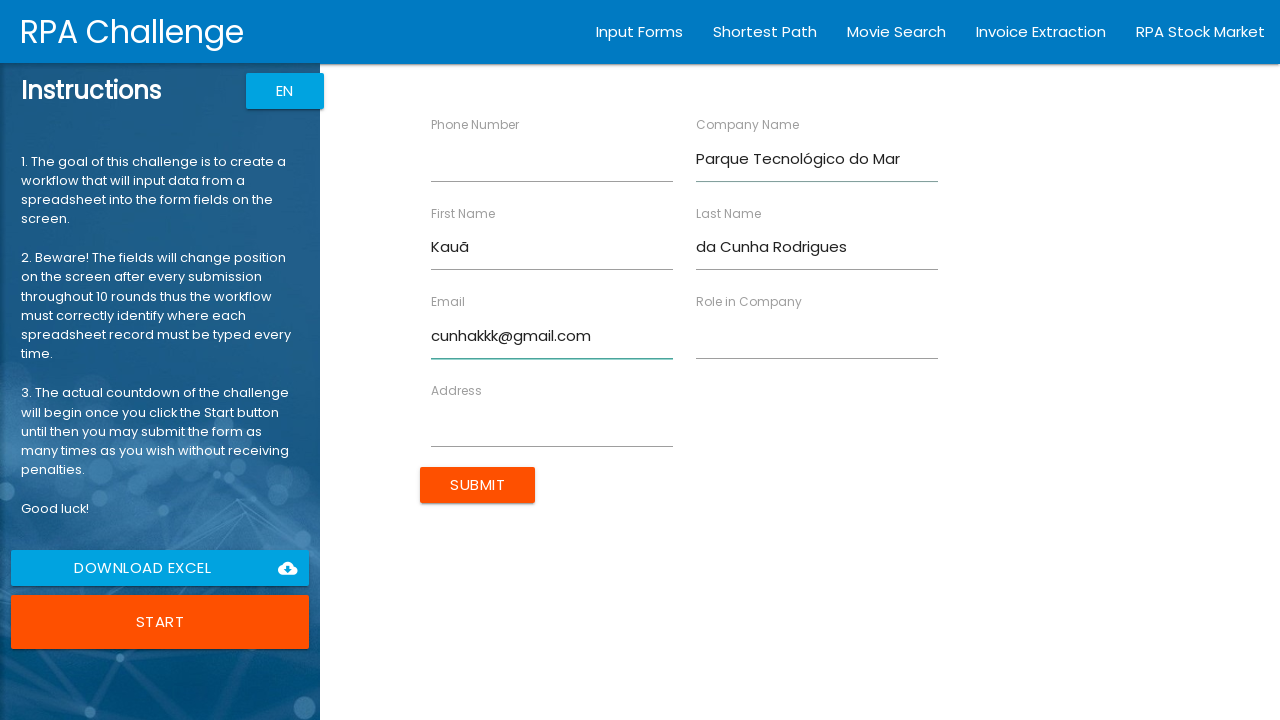

Filled role field with 'Estagiário' on input[ng-reflect-name="labelRole"]
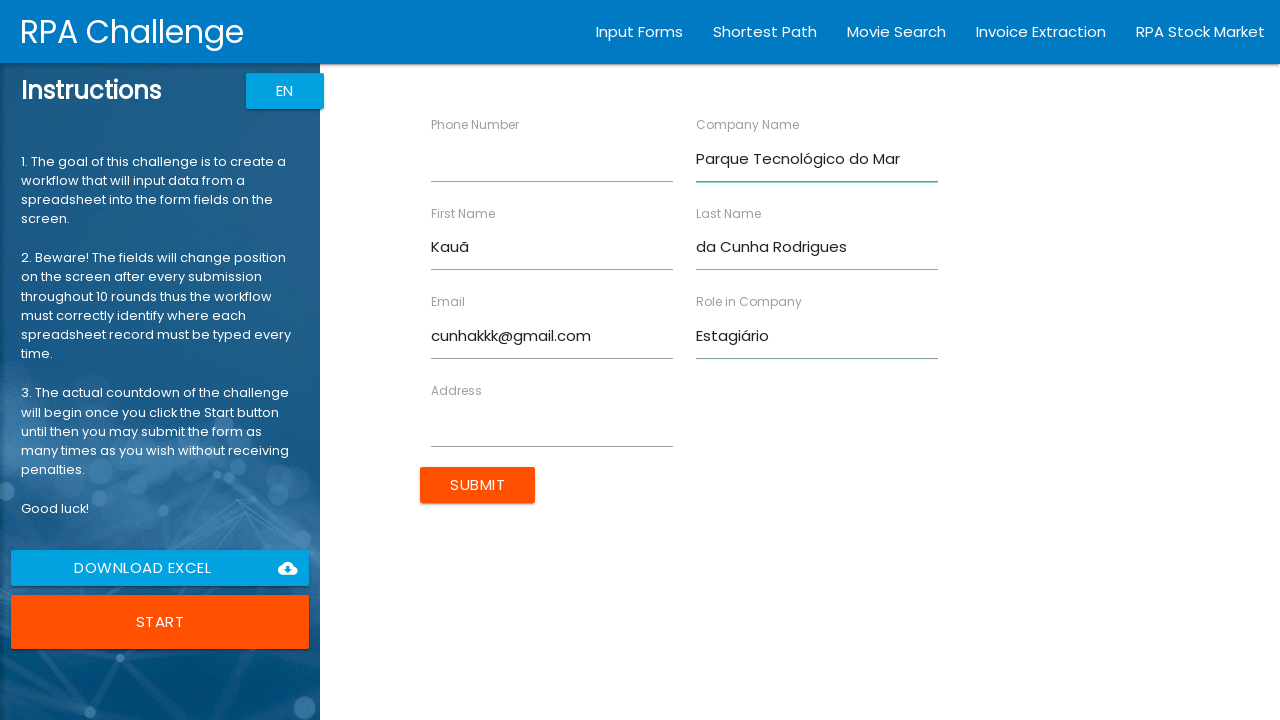

Filled address field with 'Village, Rua Mafra' on input[ng-reflect-name="labelAddress"]
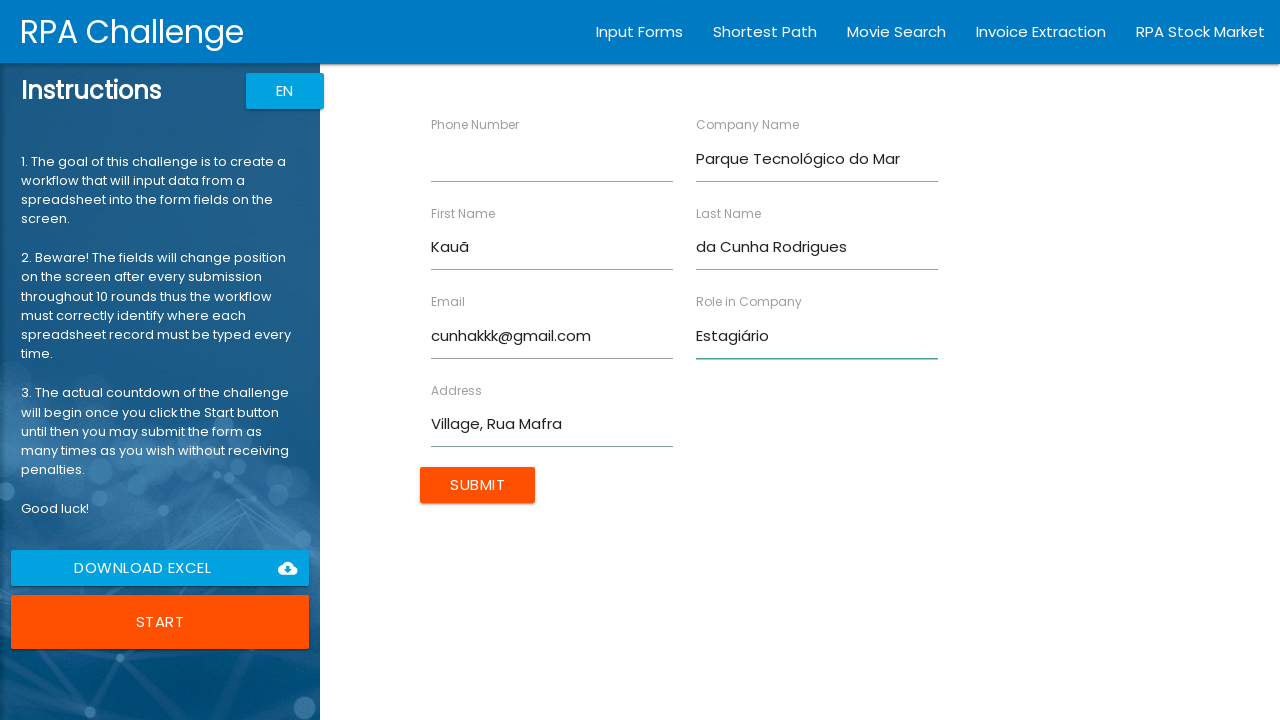

Filled phone field with '336558' on input[ng-reflect-name="labelPhone"]
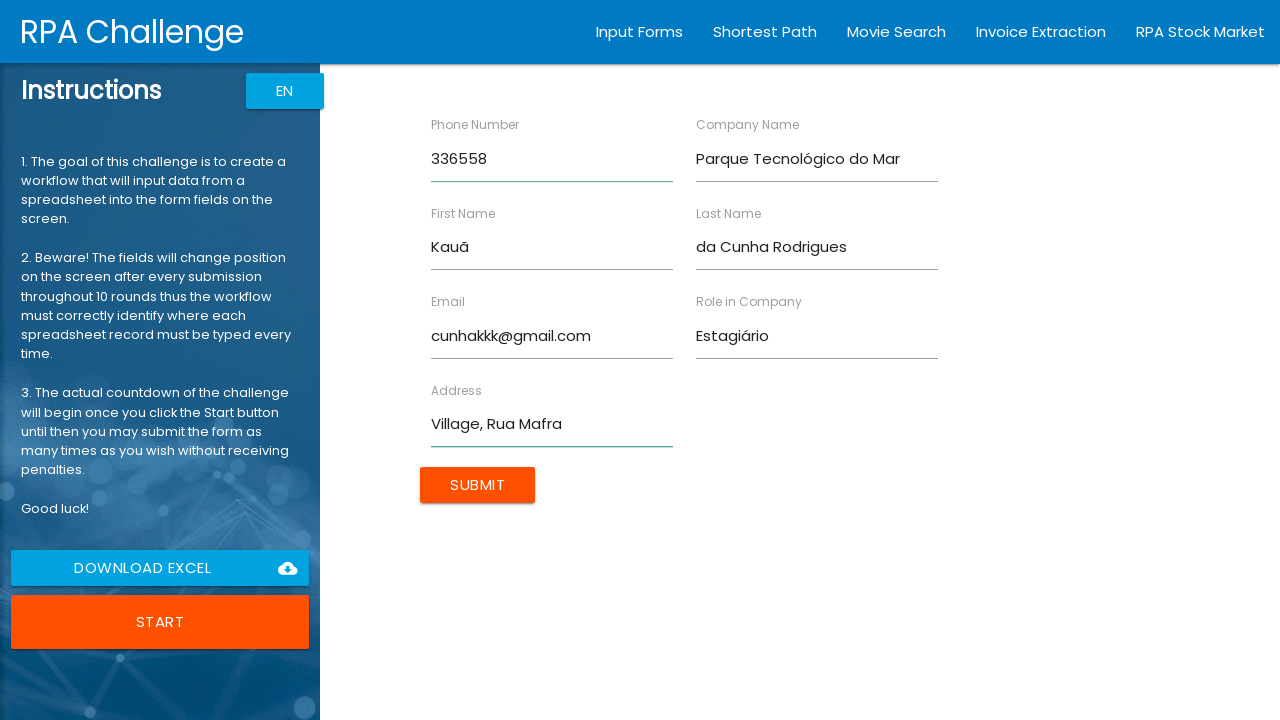

Clicked submit button to submit the form at (478, 485) on input[type="submit"]
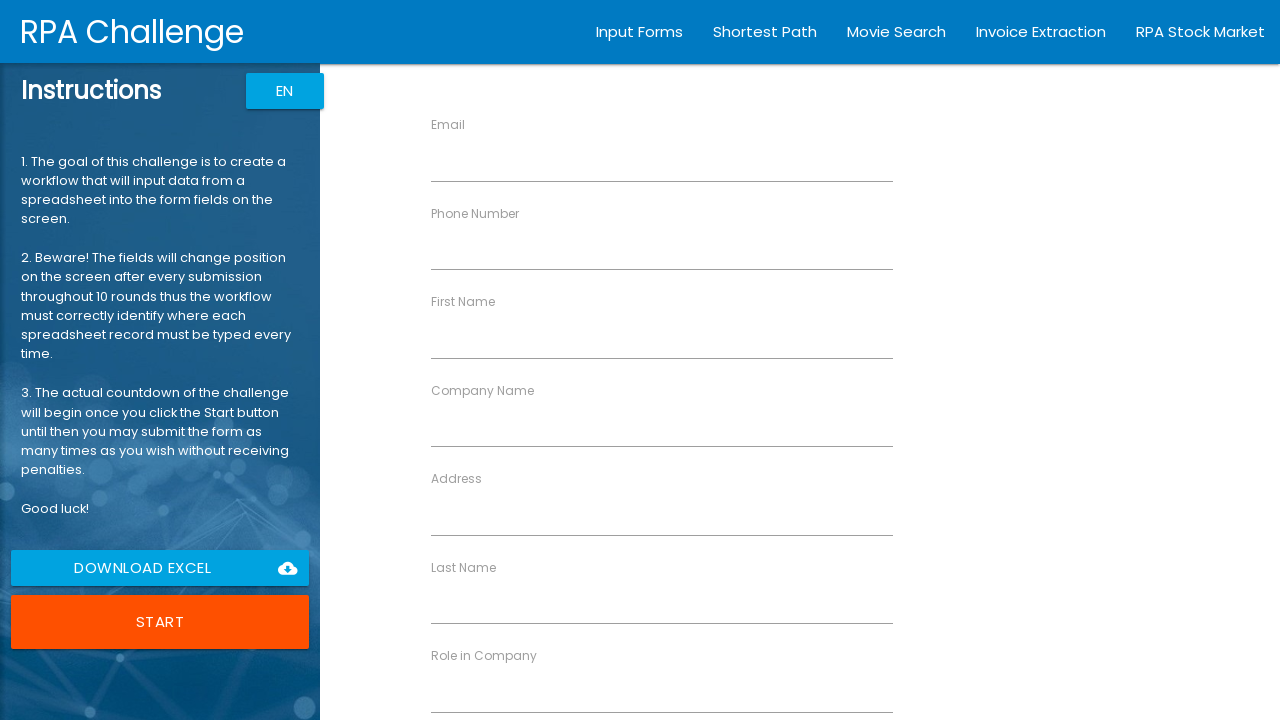

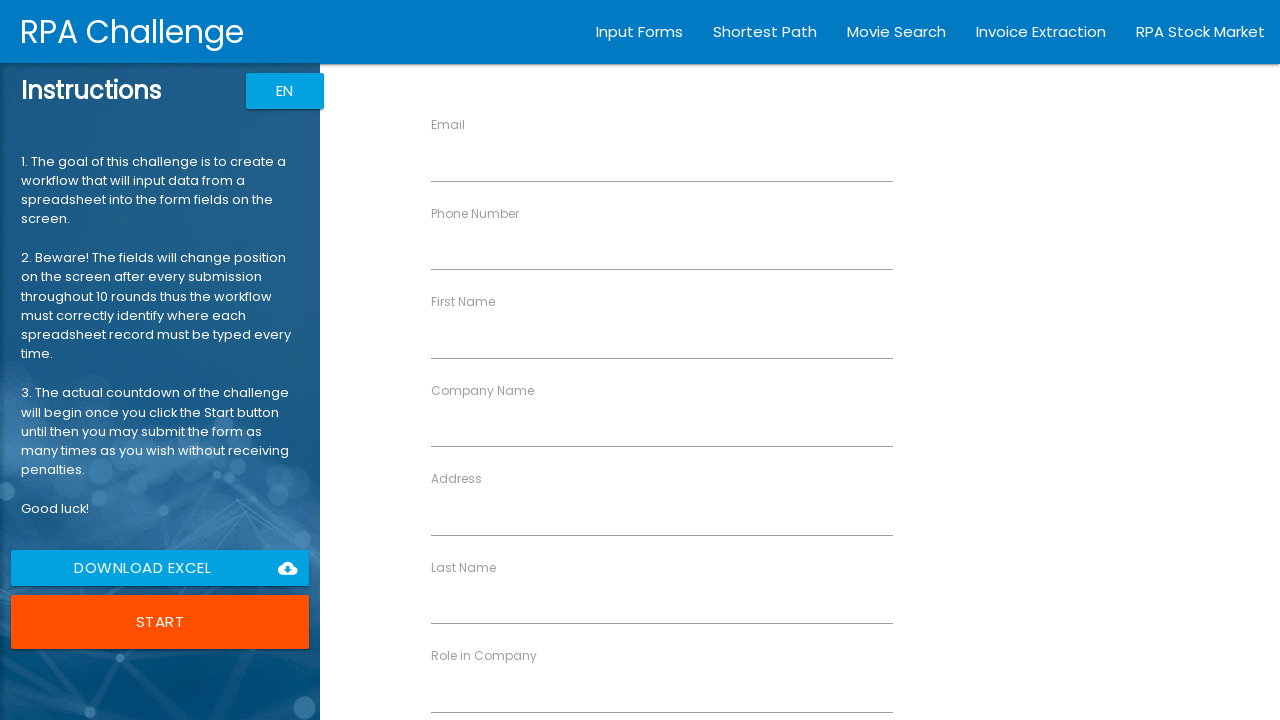